Tests window switching functionality by opening a new tab and switching between the original and new windows

Starting URL: https://formy-project.herokuapp.com/switch-window

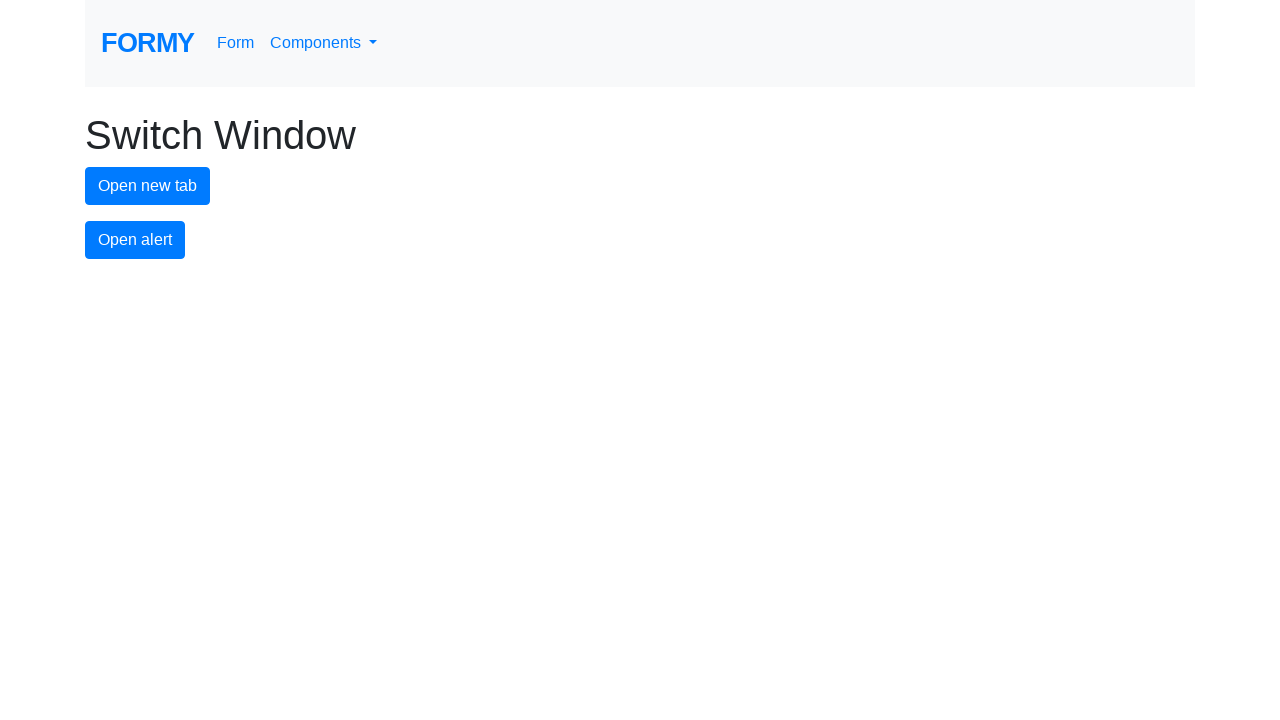

Clicked button to open new tab at (148, 186) on #new-tab-button
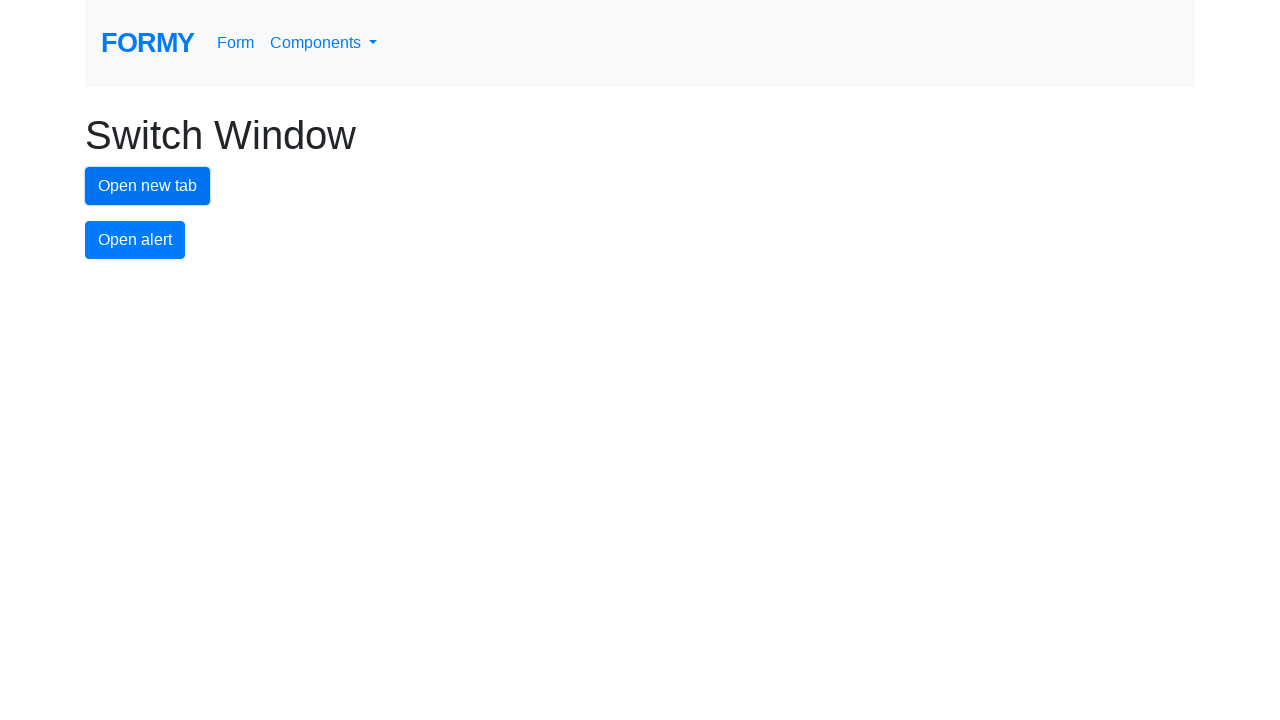

Stored reference to original page
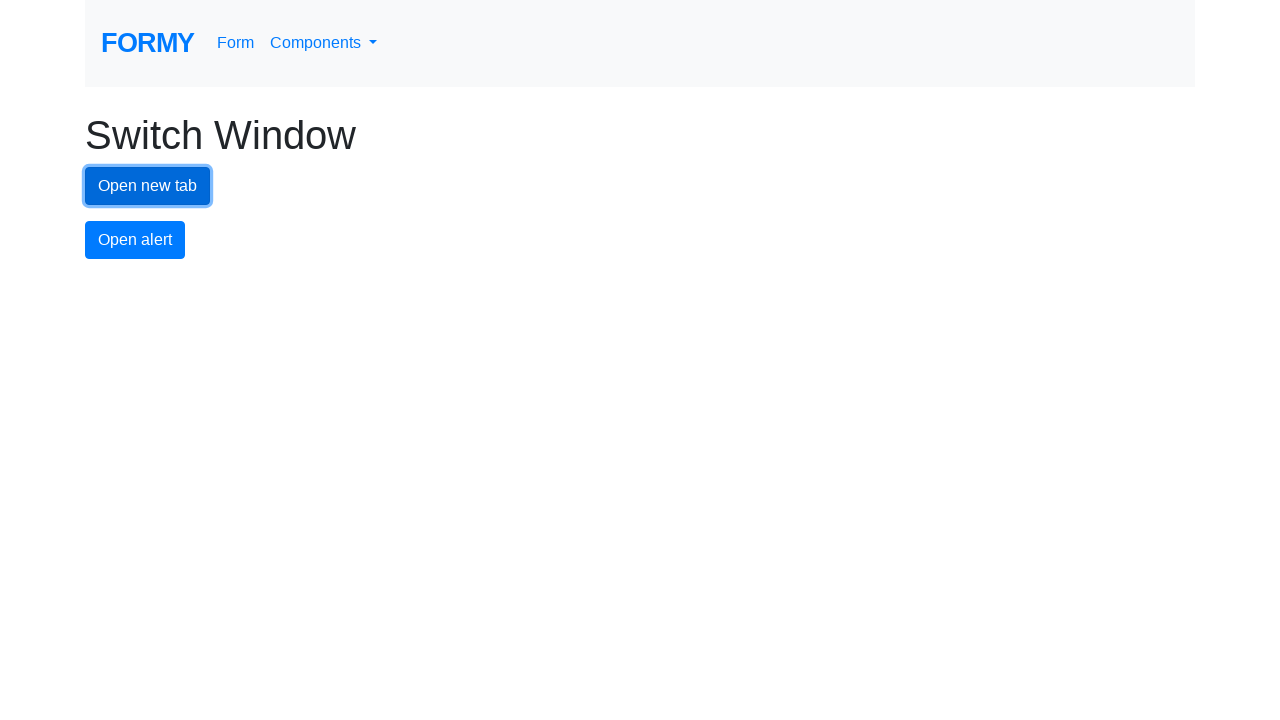

Clicked button and waited for new page to open at (148, 186) on #new-tab-button
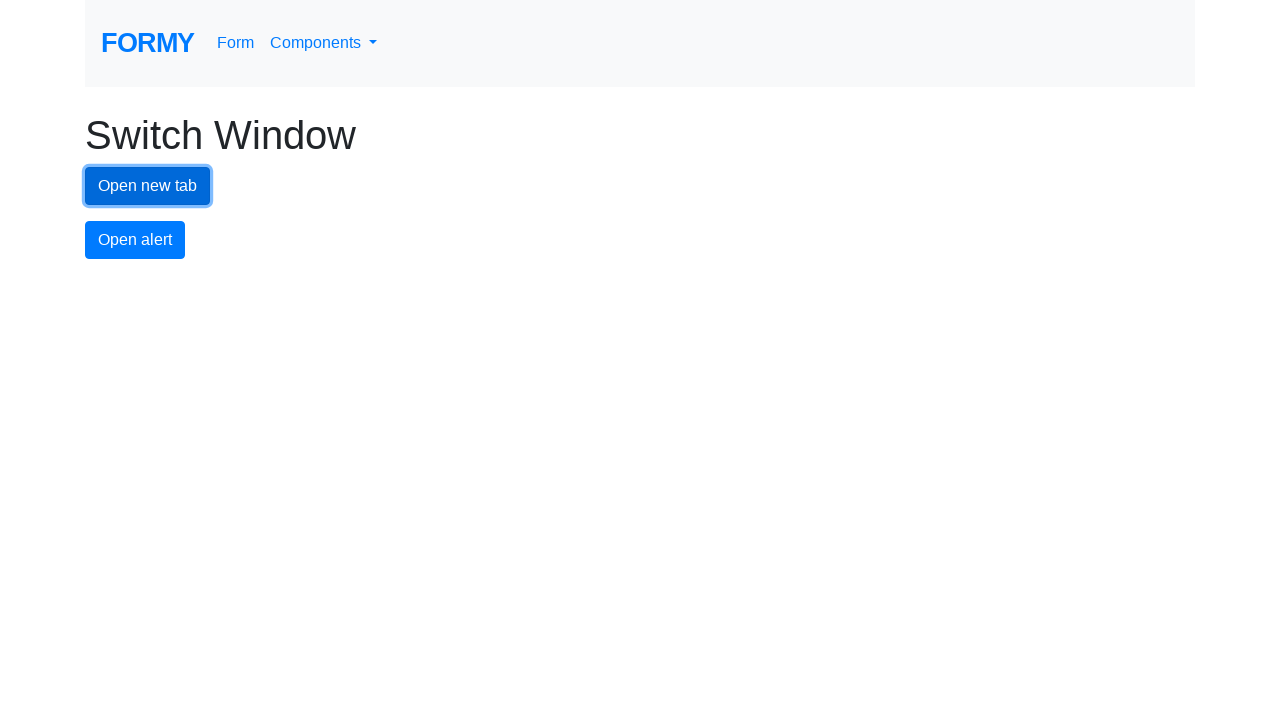

Obtained reference to newly opened page/tab
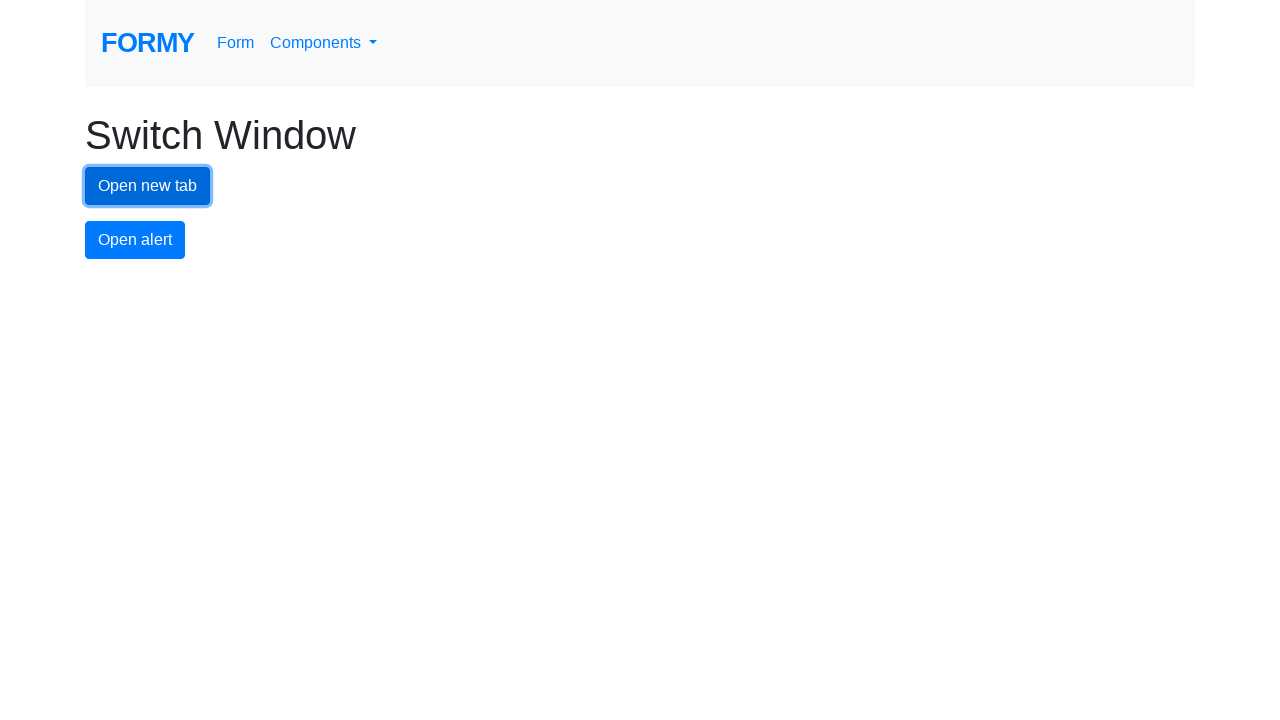

Switched focus to new tab
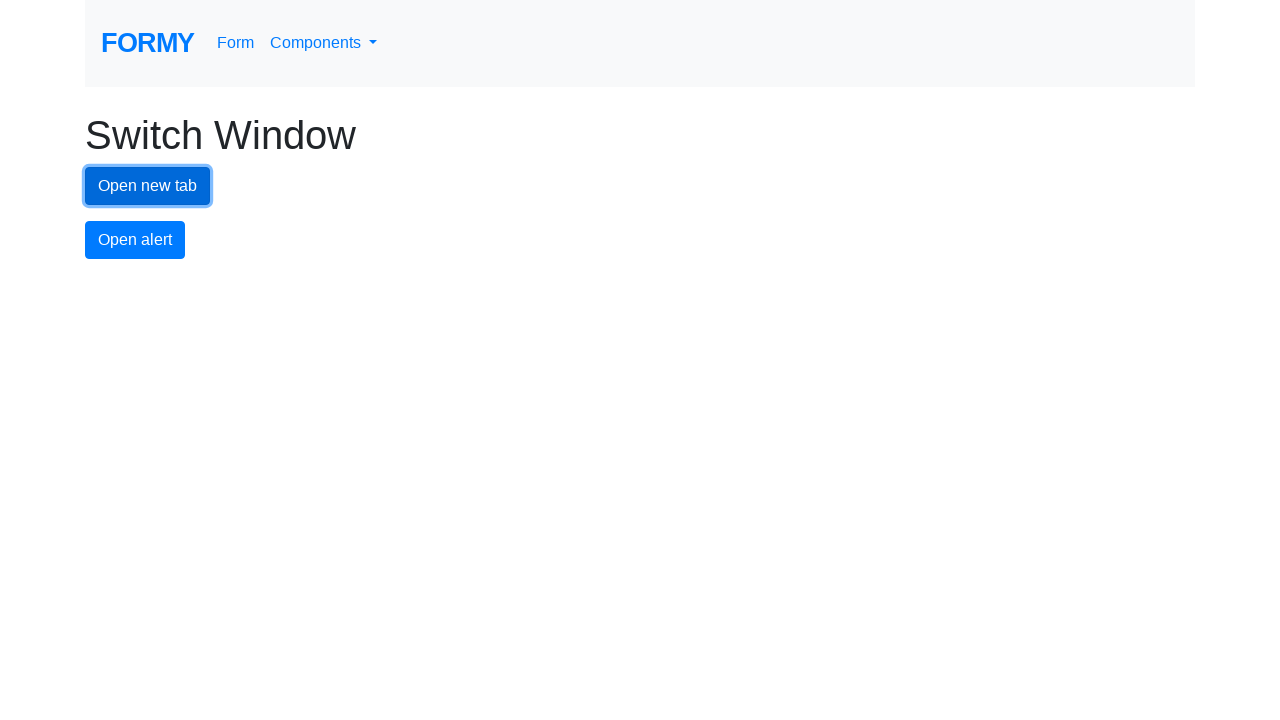

Switched focus back to original tab
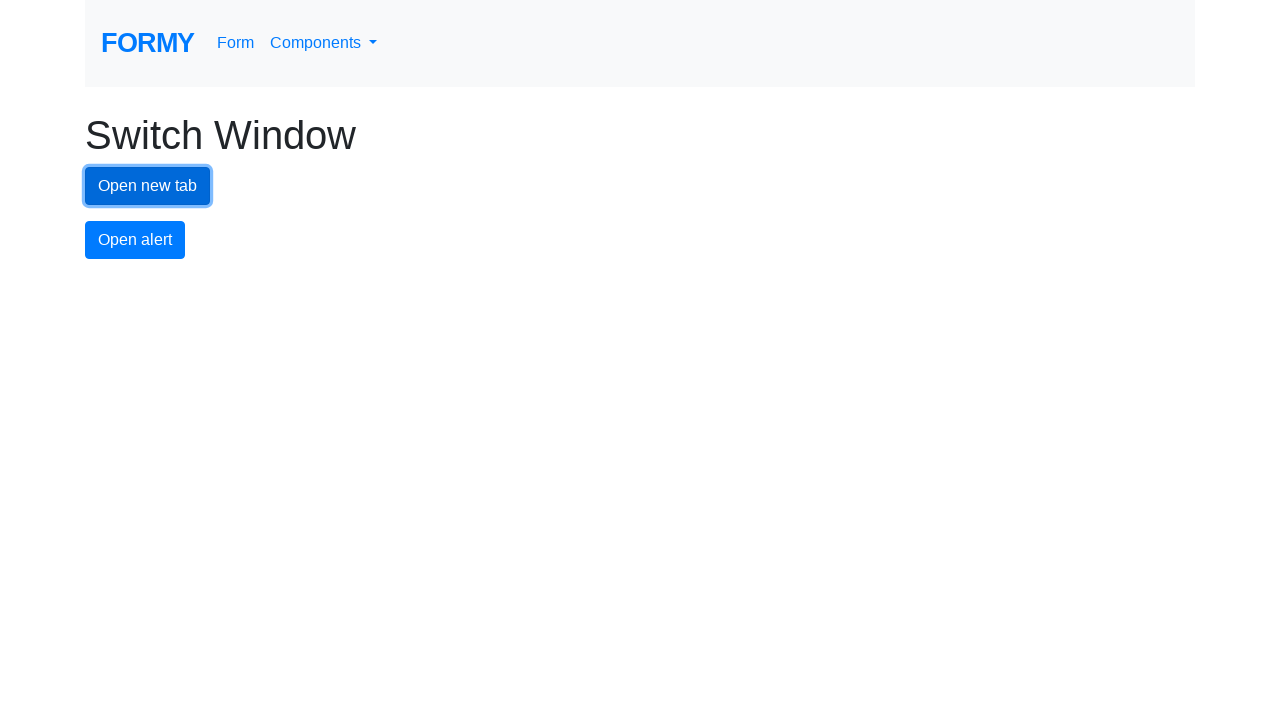

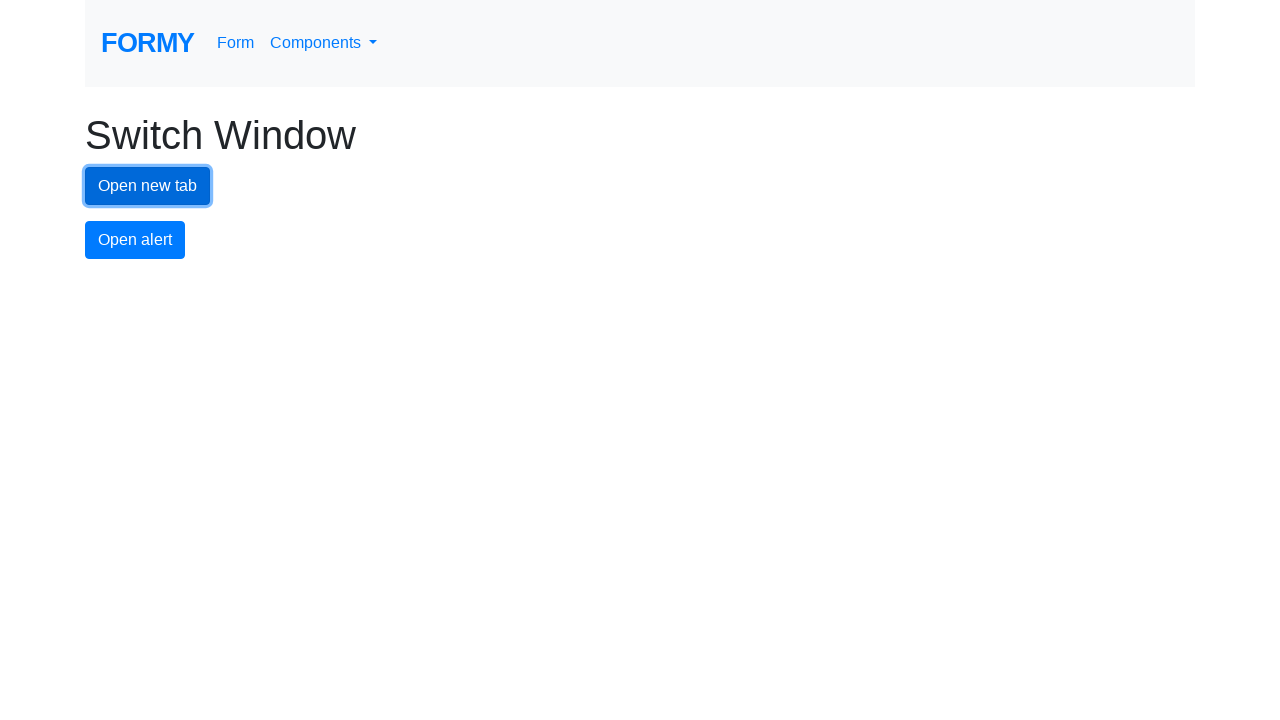